Tests adding a Samsung Galaxy S6 product to the shopping cart, navigating to the cart, and verifying the product appears in the cart.

Starting URL: https://www.demoblaze.com

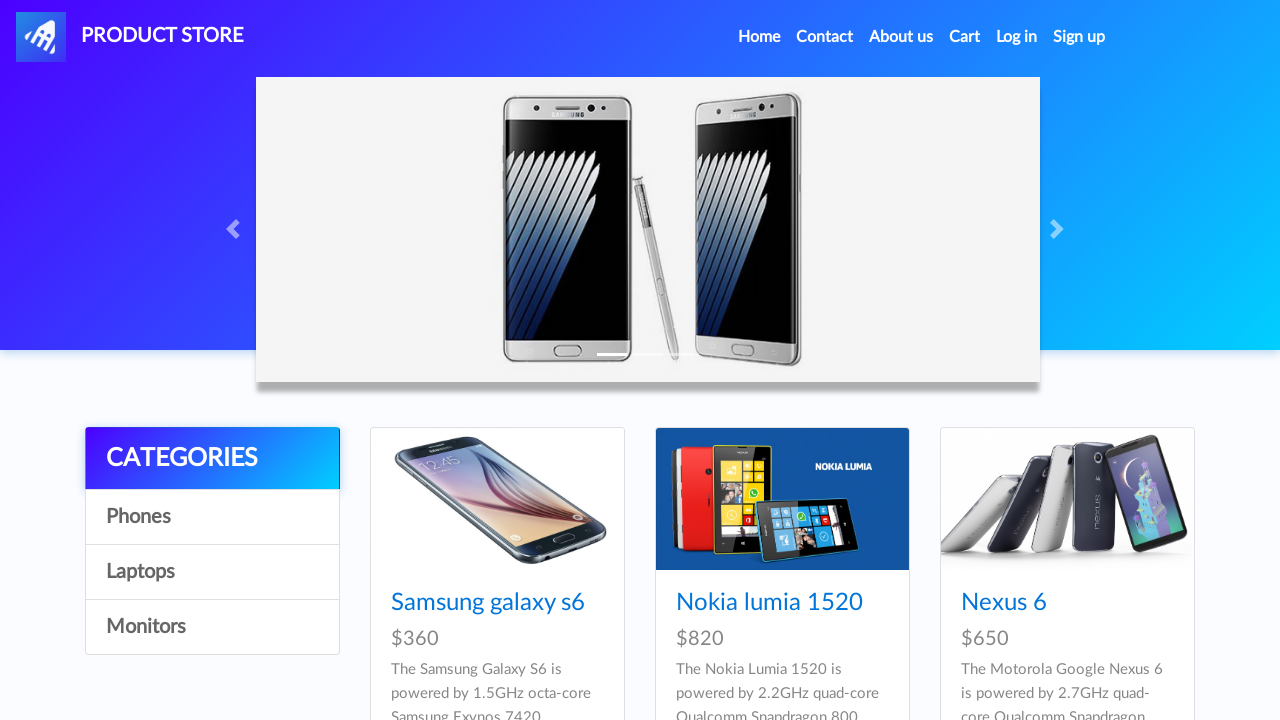

Clicked on Samsung Galaxy S6 product link at (488, 603) on a:text('Samsung galaxy s6')
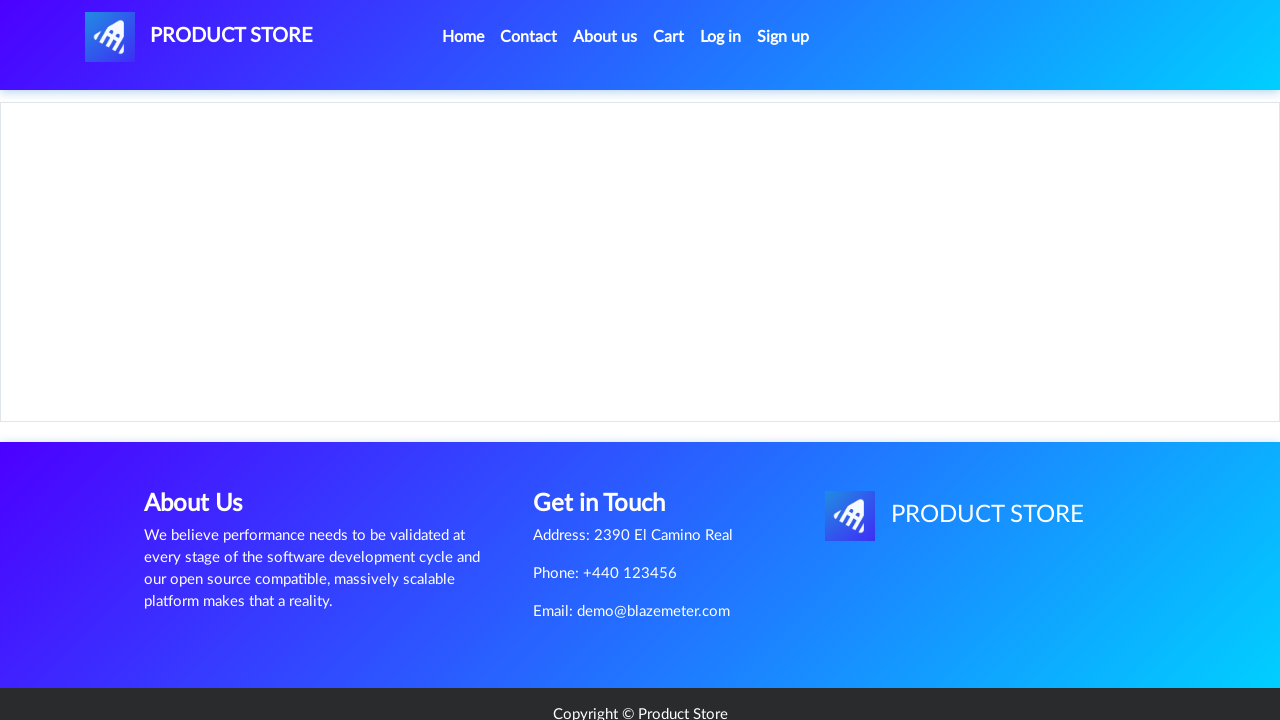

Product page loaded
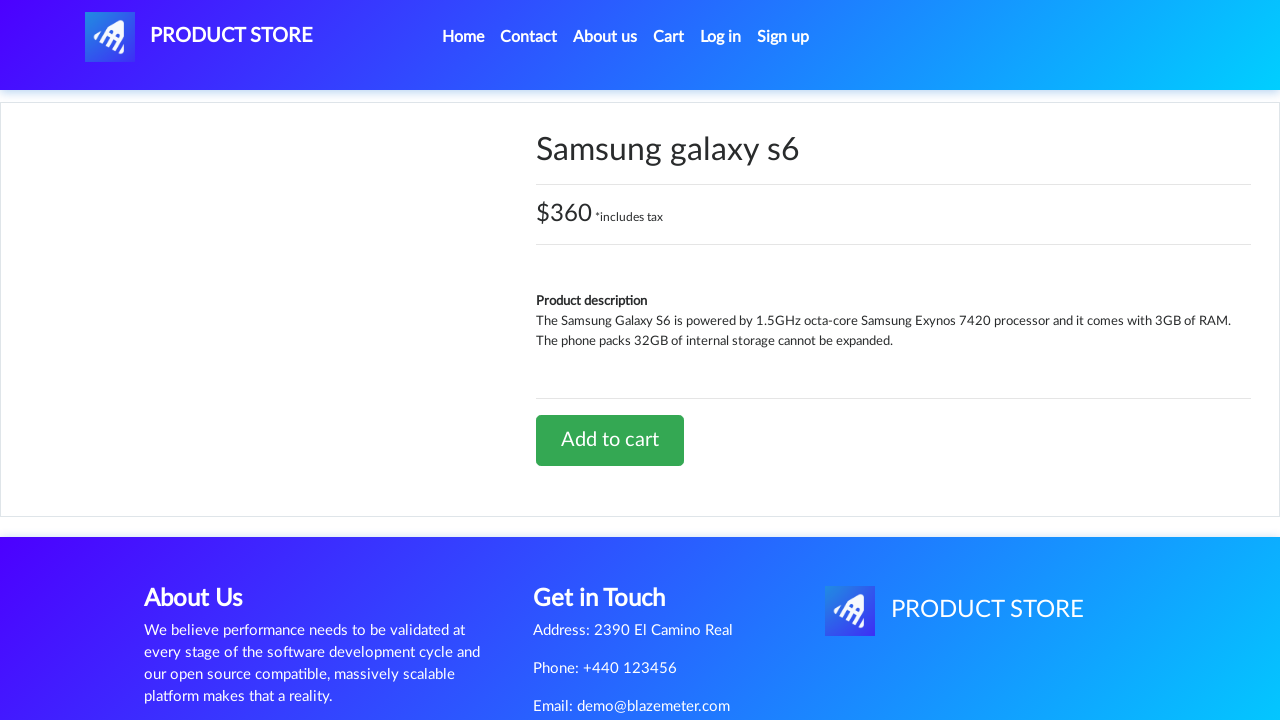

Clicked 'Add to cart' button at (610, 440) on #tbodyid >> div >> a.btn.btn-success
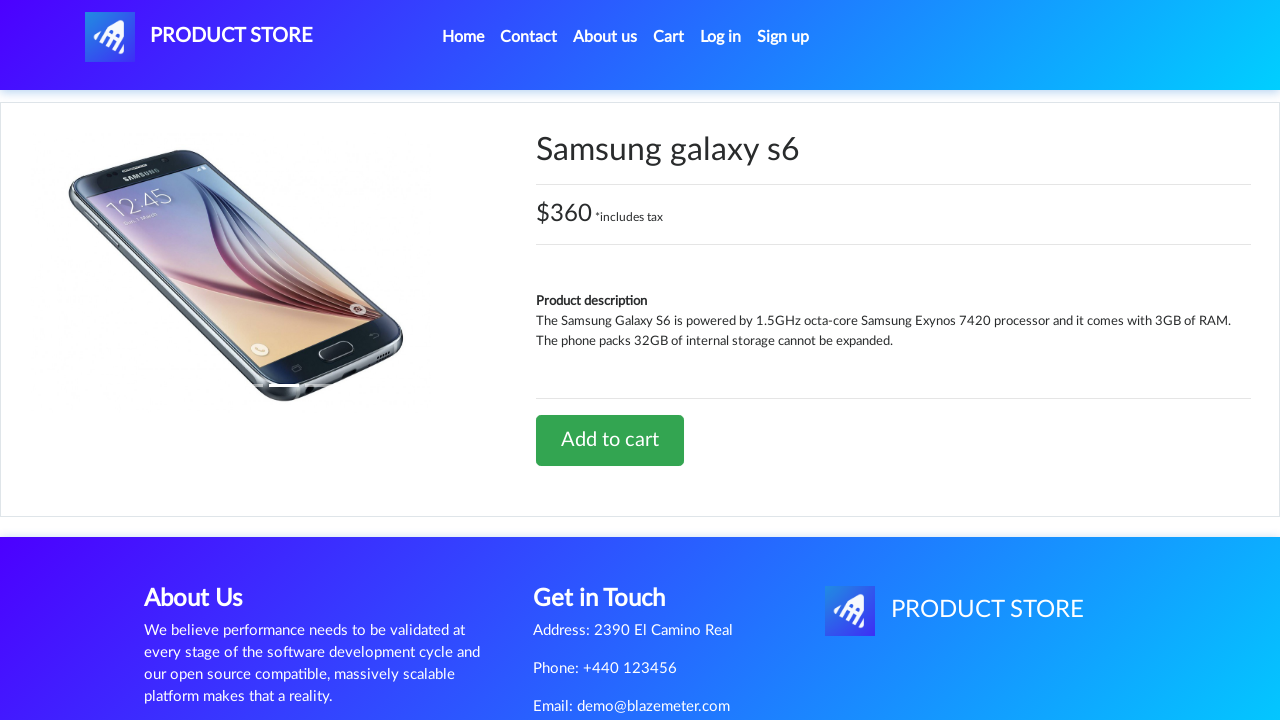

Alert dialog accepted
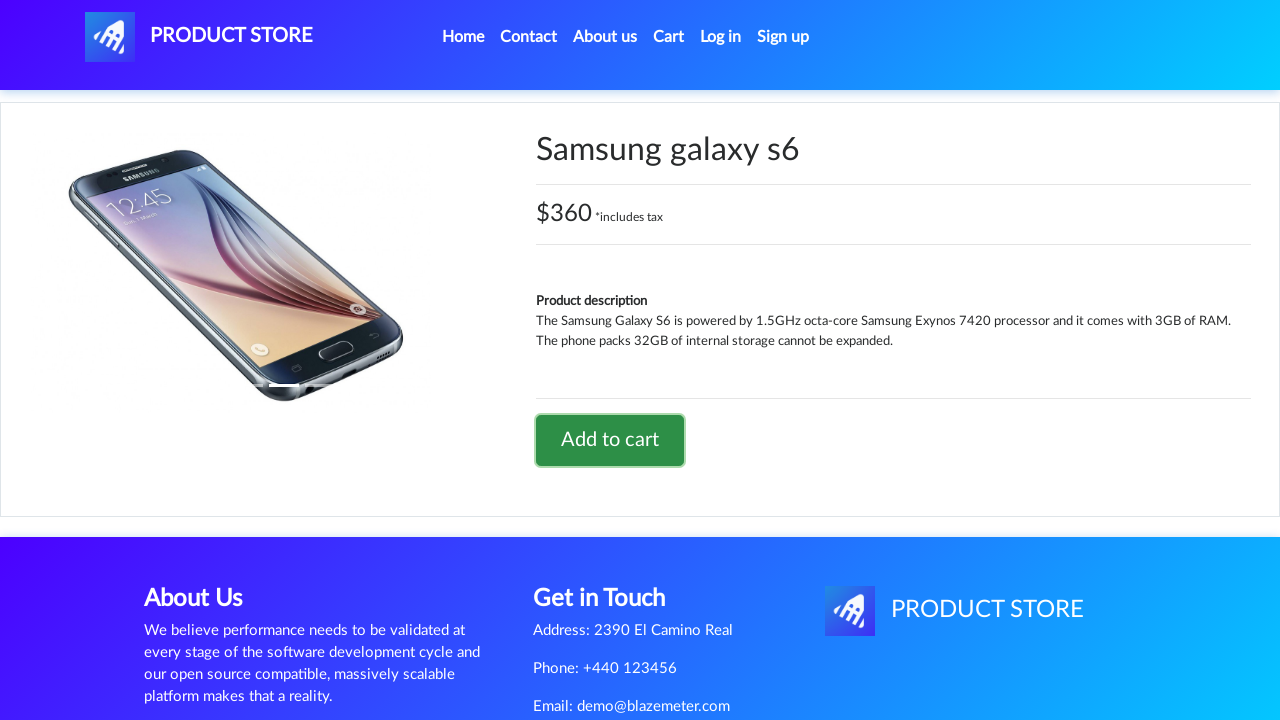

Waited 1 second for cart to process
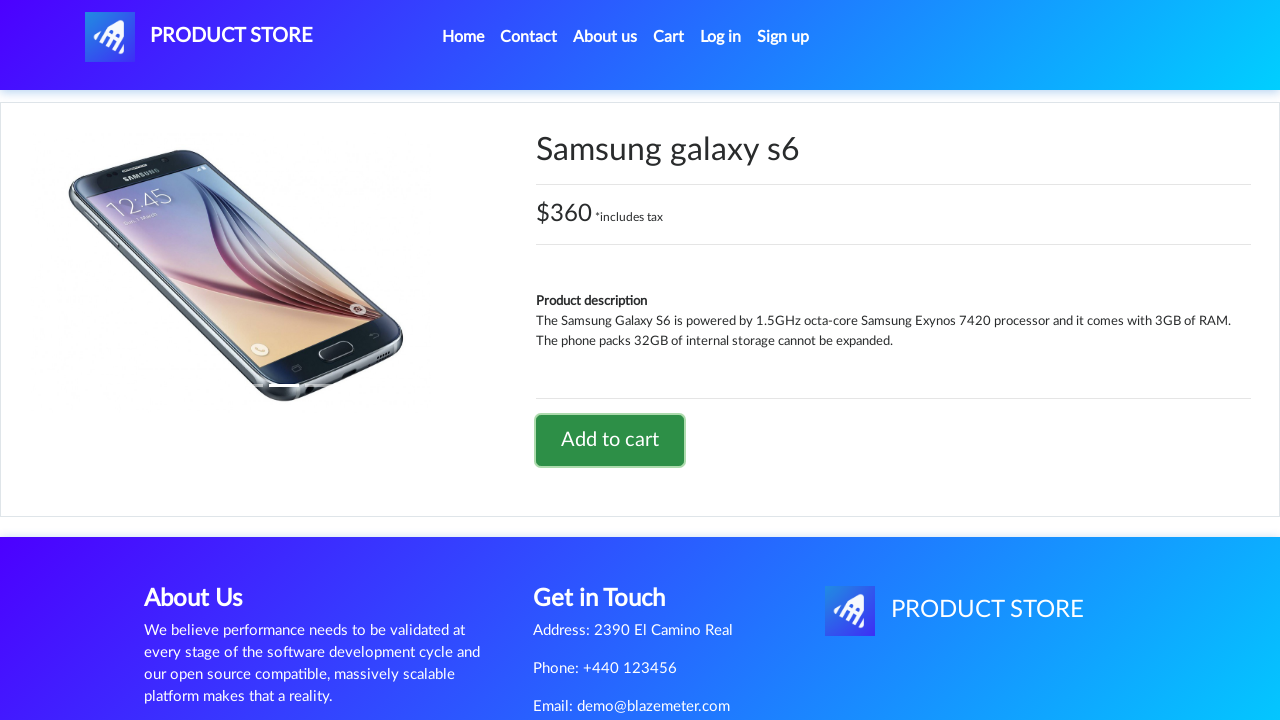

Clicked on Cart navigation link at (669, 37) on #navbarExample >> ul >> li:nth-child(4) >> a
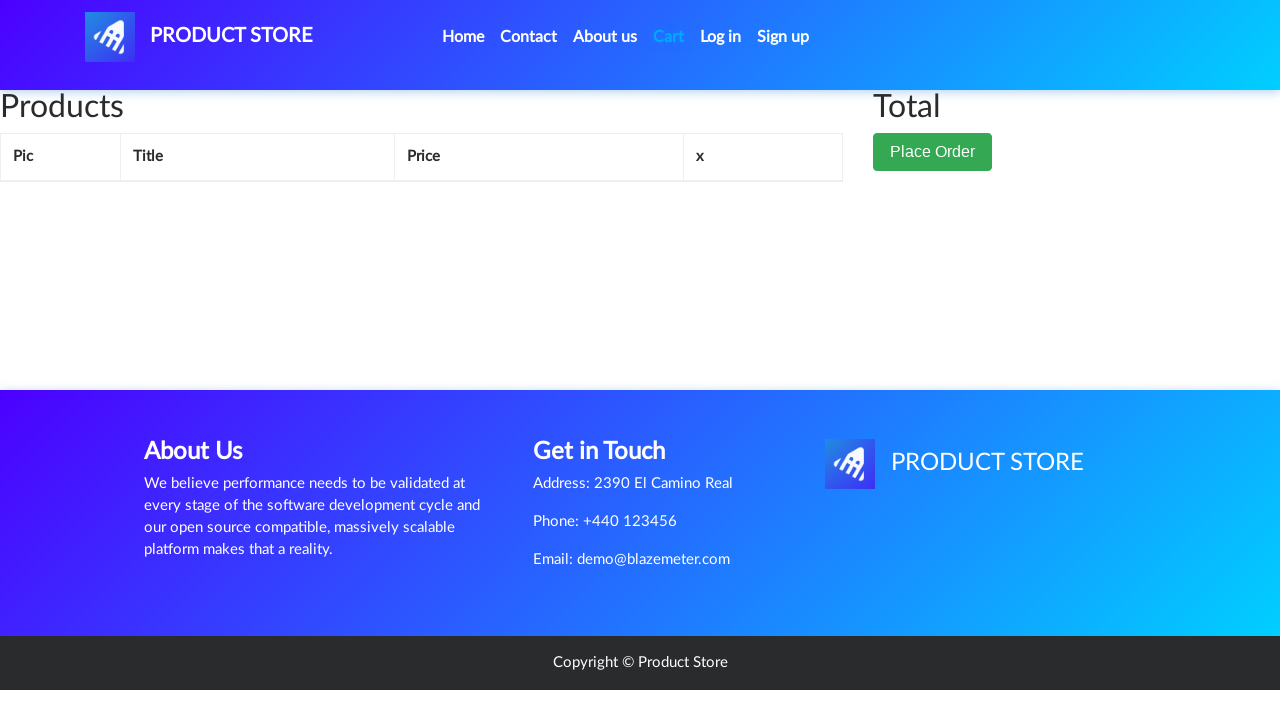

Cart page loaded and Samsung Galaxy S6 product verified in cart
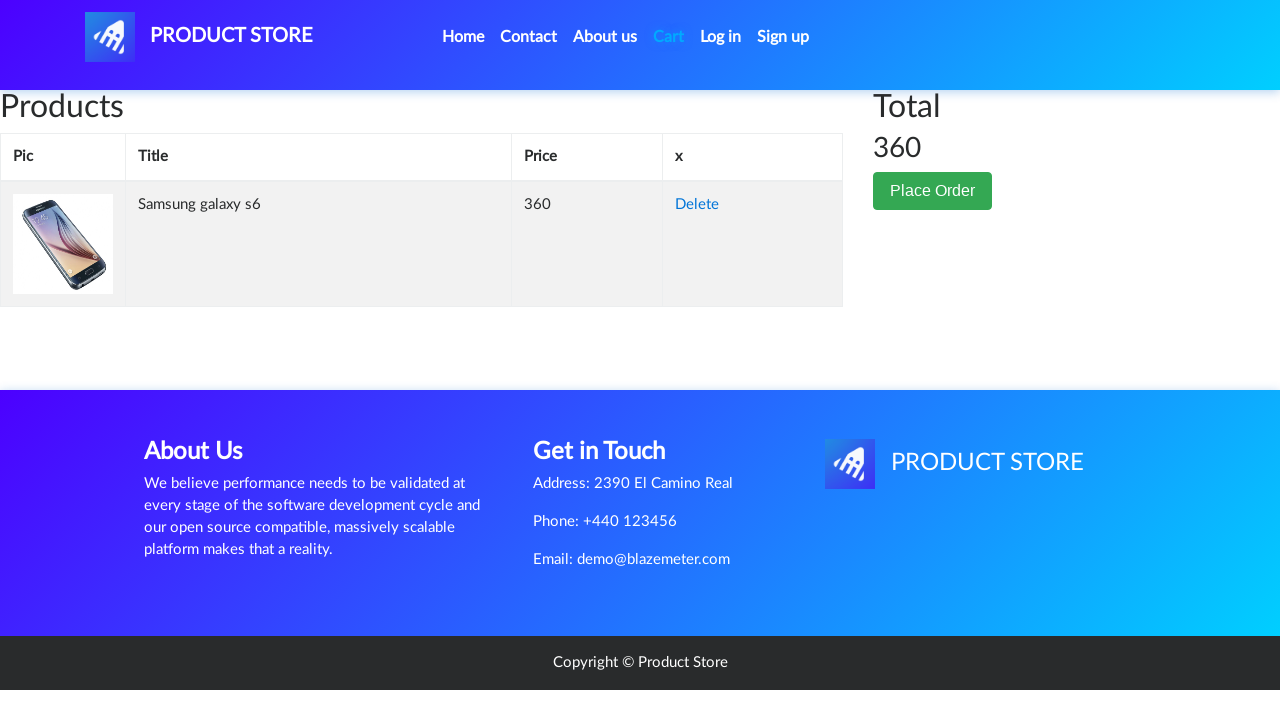

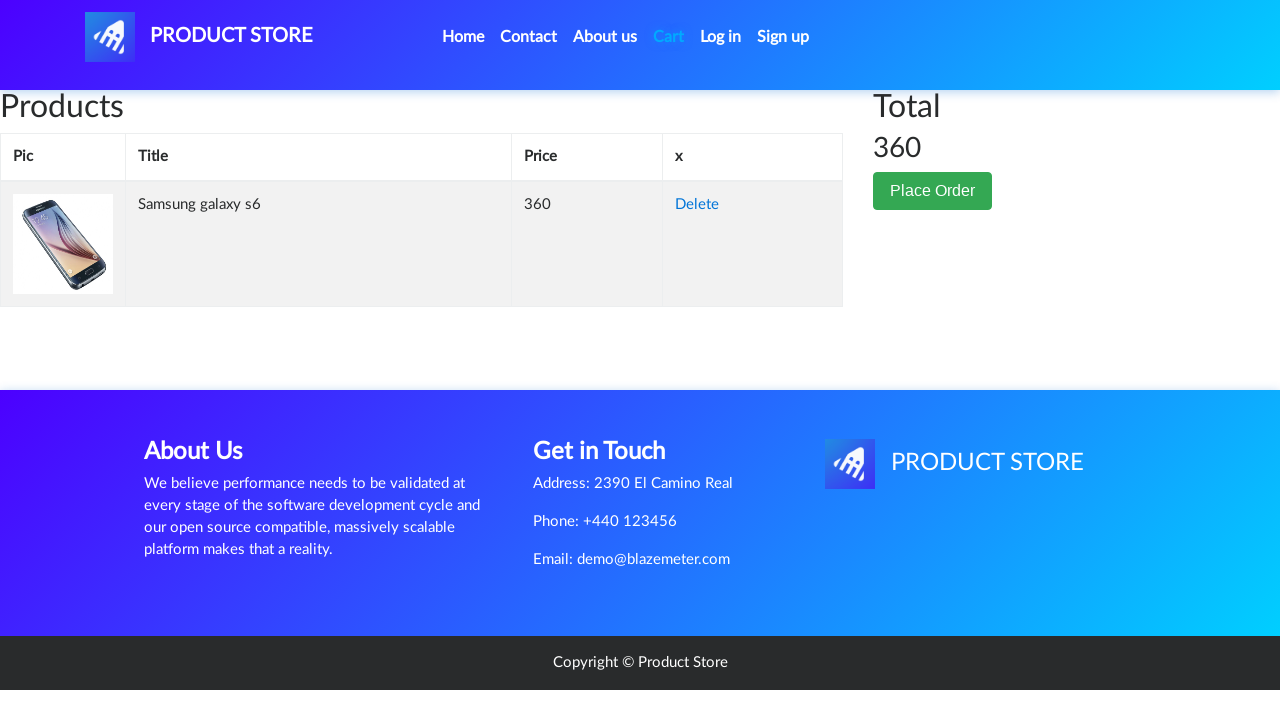